Tests login form validation by submitting empty username and password fields and verifying the "Username is required" error message appears

Starting URL: https://www.saucedemo.com/

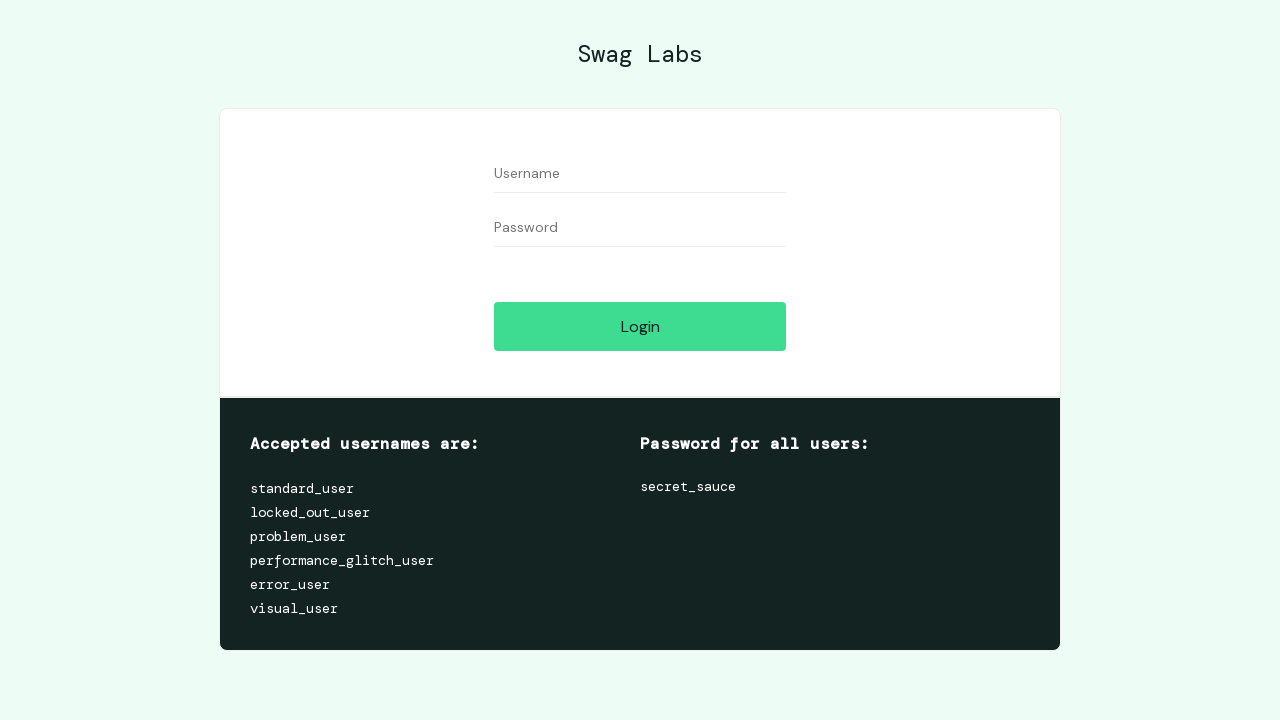

Cleared username field on #user-name
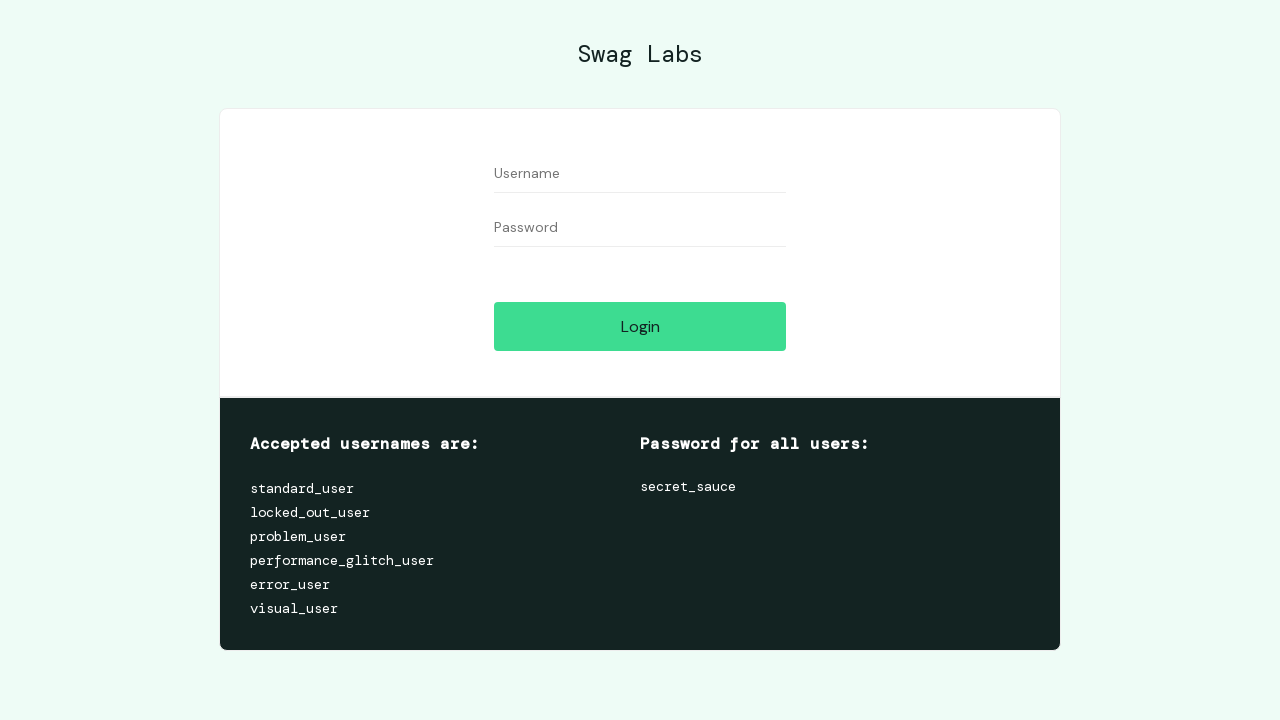

Cleared password field on #password
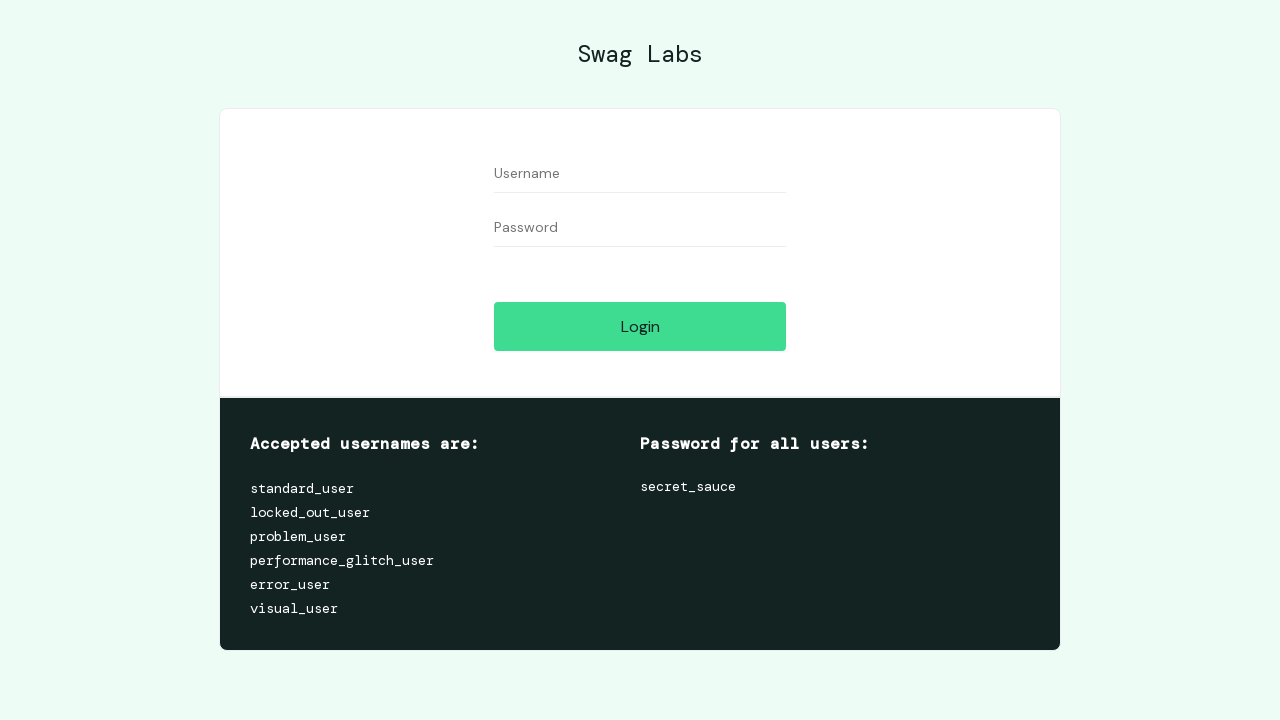

Clicked login button with empty username and password at (640, 326) on #login-button
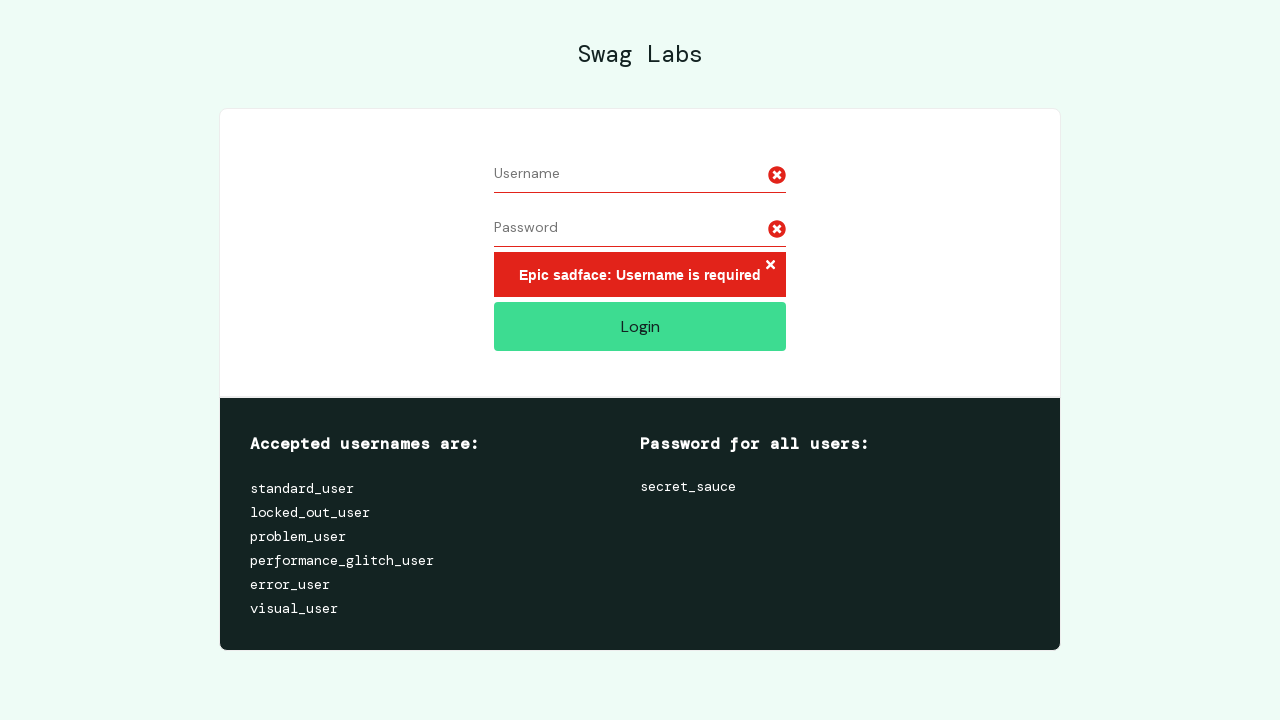

Error message appeared - 'Username is required' validation verified
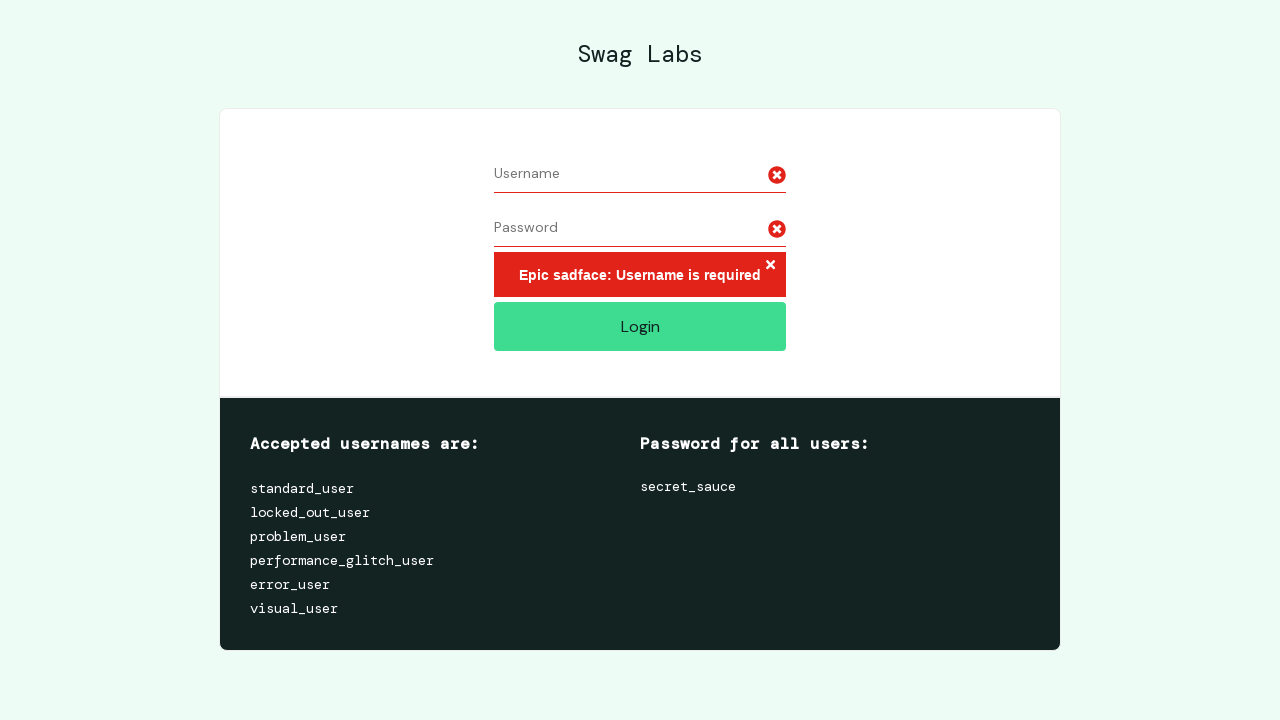

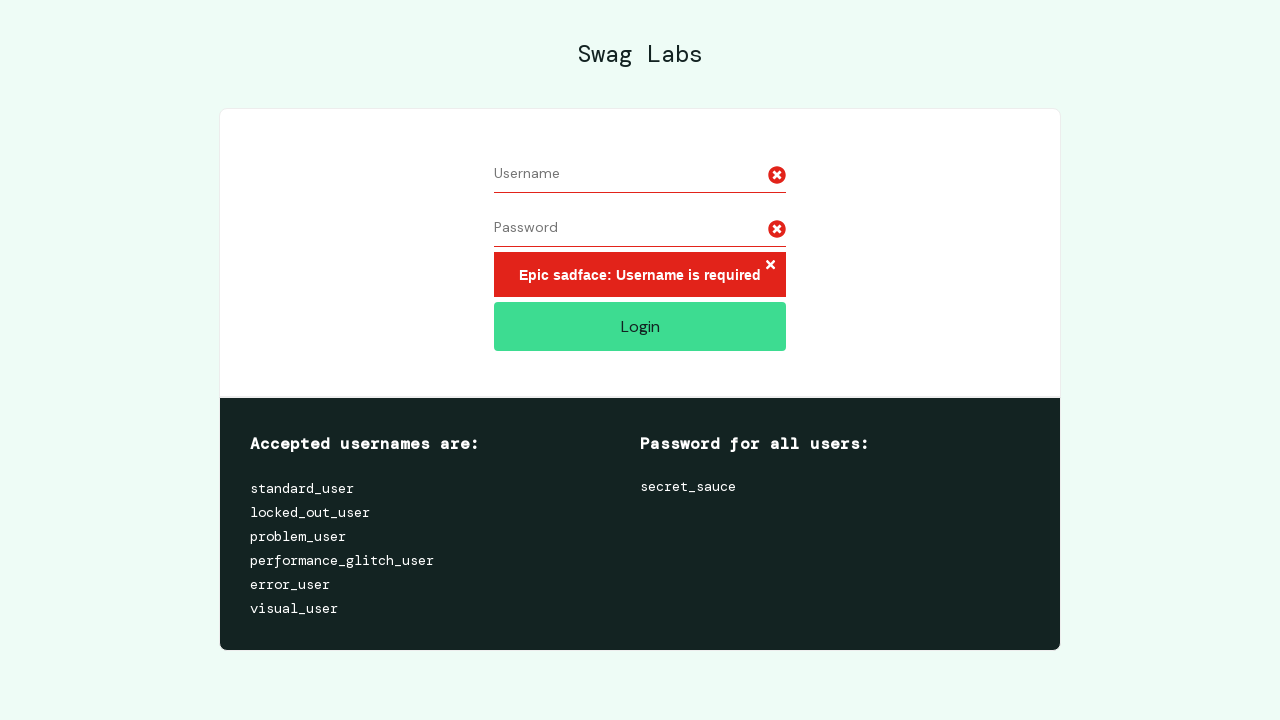